Tests JavaScript alert handling functionality by interacting with simple alerts, confirmation dialogs, and prompt dialogs on a demo page

Starting URL: http://demo.automationtesting.in/Alerts.html

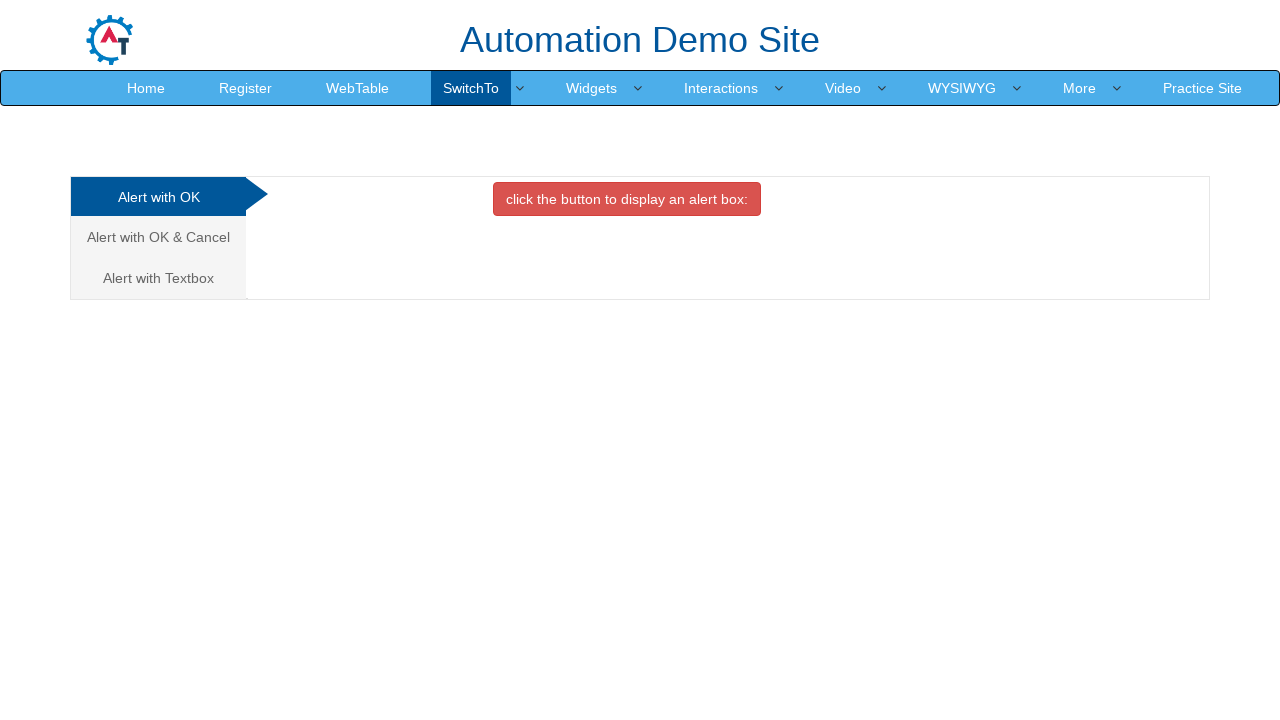

Clicked on simple alert tab at (158, 197) on (//a[@class='analystic'])[1]
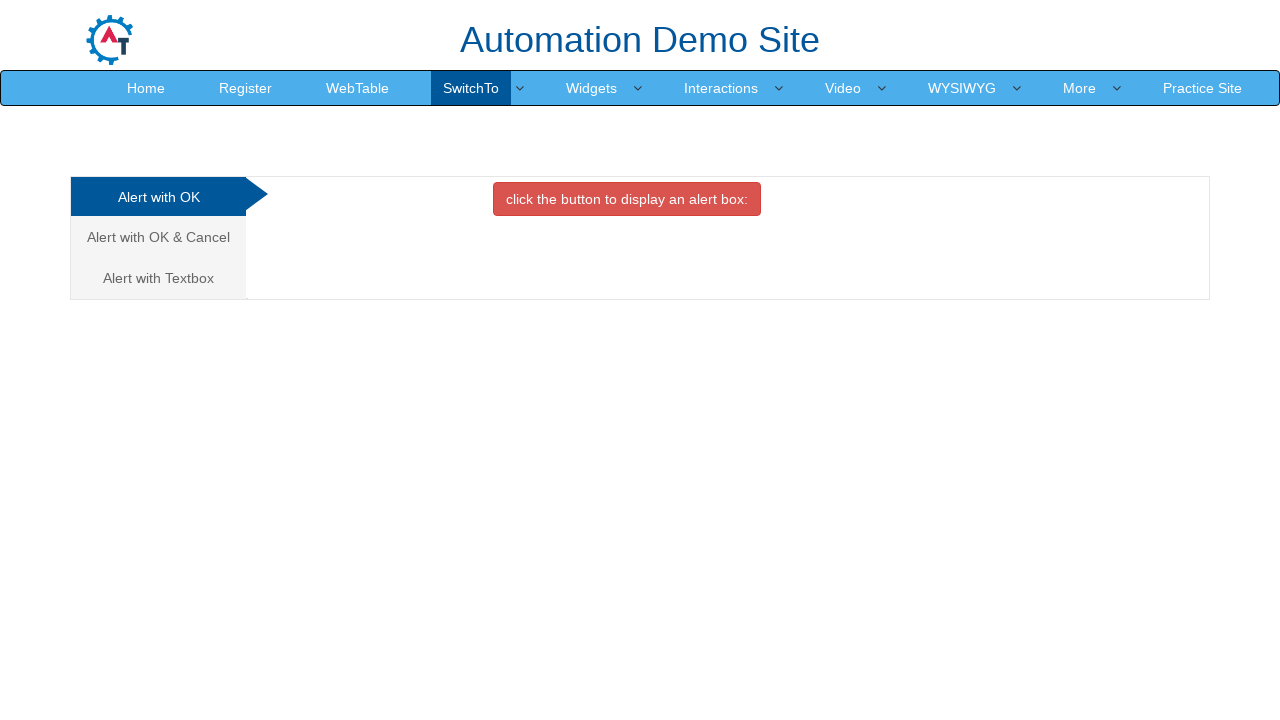

Clicked button to trigger simple alert at (627, 199) on xpath=//button[@onclick='alertbox()']
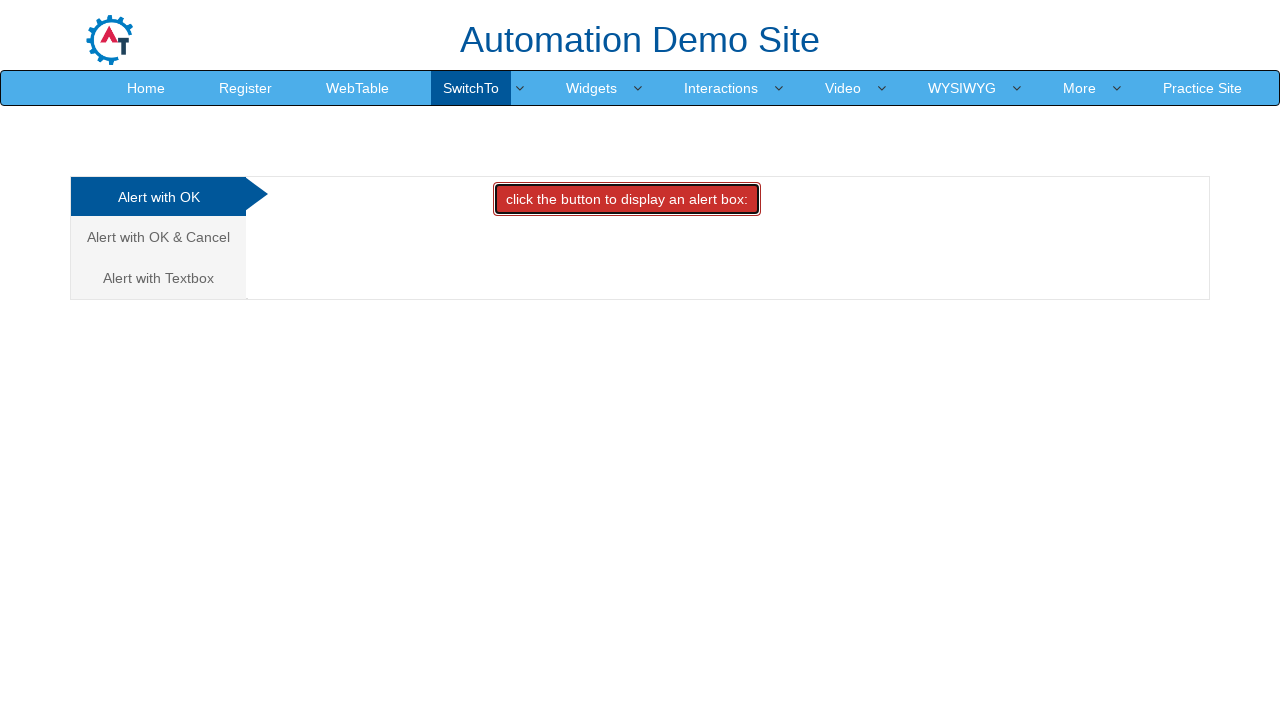

Accepted simple alert dialog
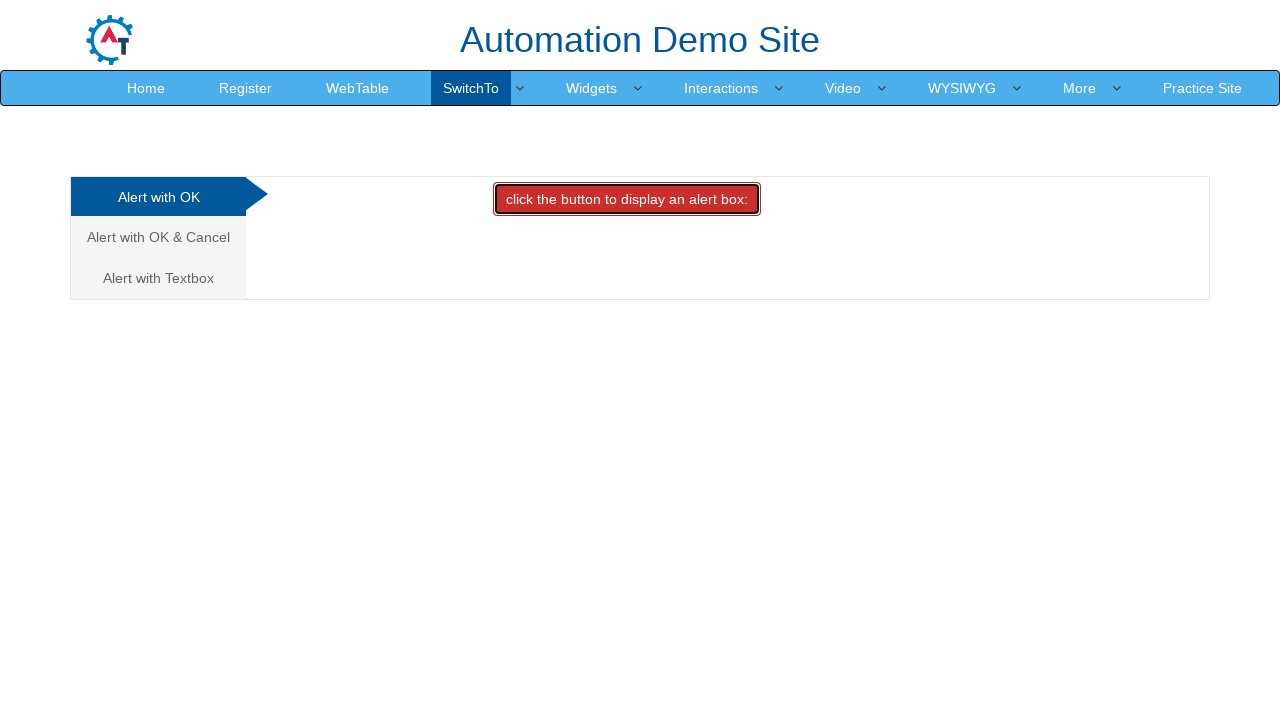

Clicked on confirmation alert tab at (158, 237) on (//a[@class='analystic'])[2]
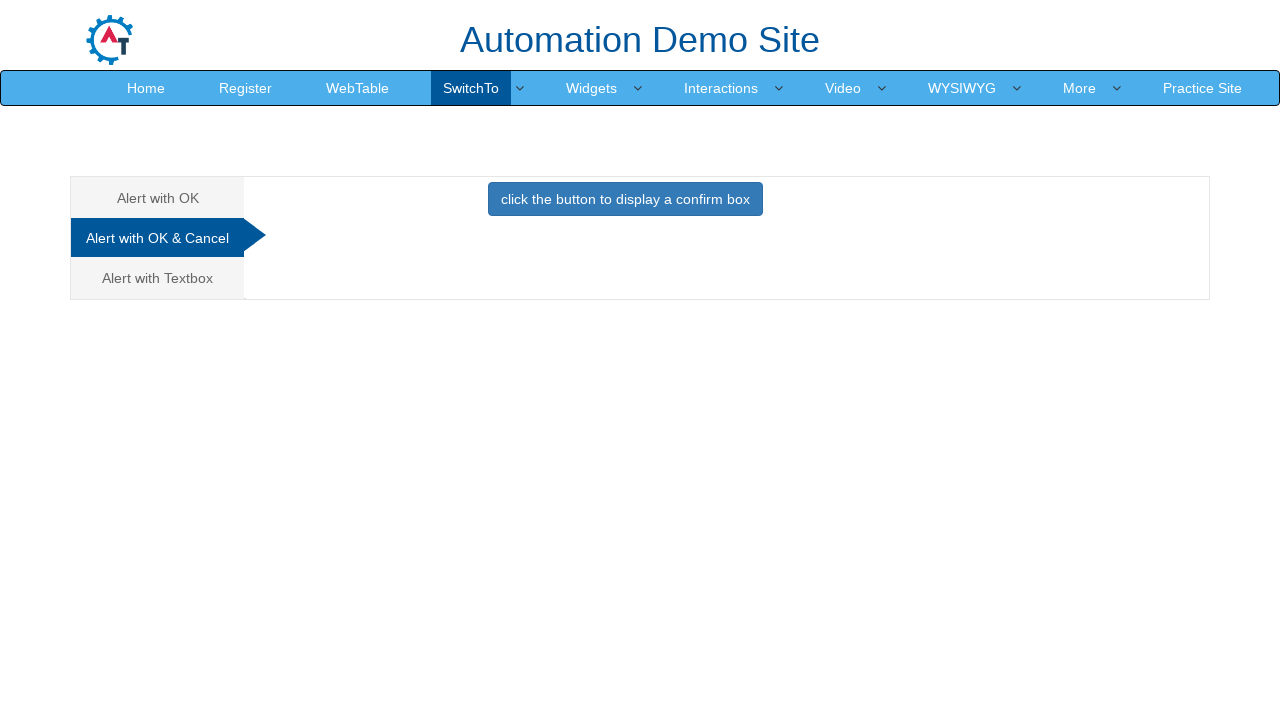

Clicked button to trigger confirmation dialog at (625, 199) on xpath=//button[@onclick='confirmbox()']
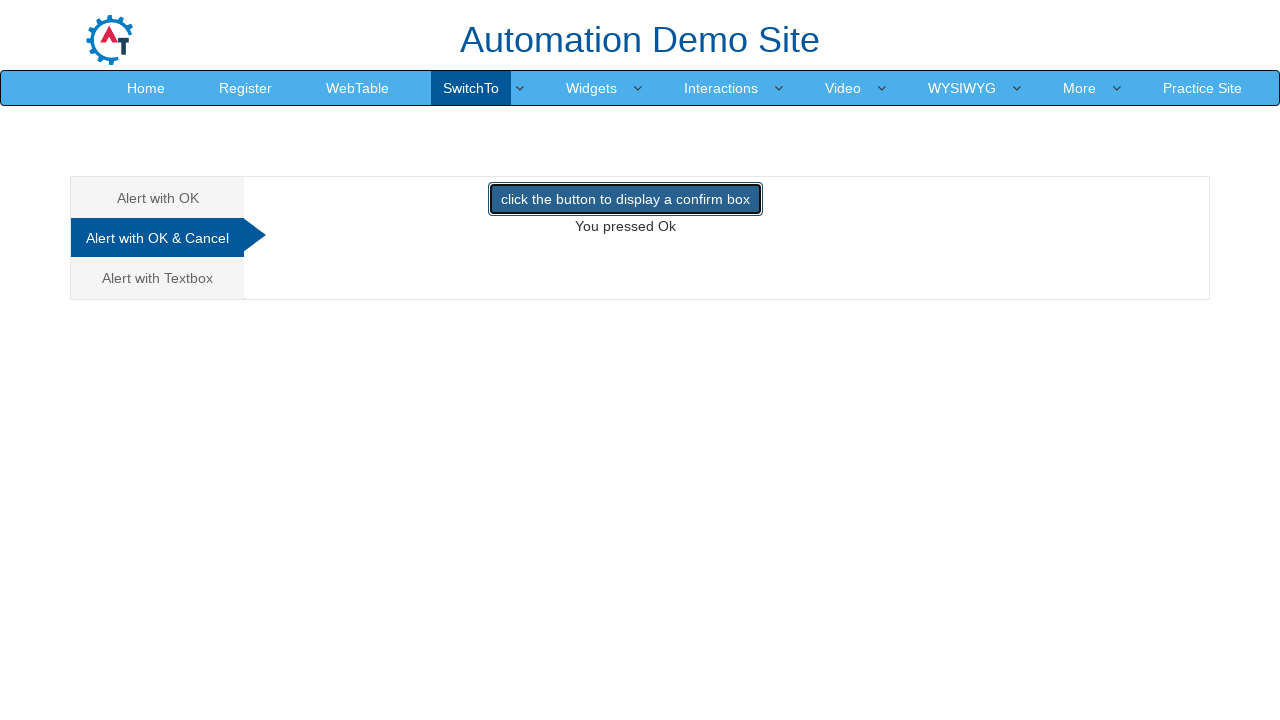

Dismissed confirmation dialog
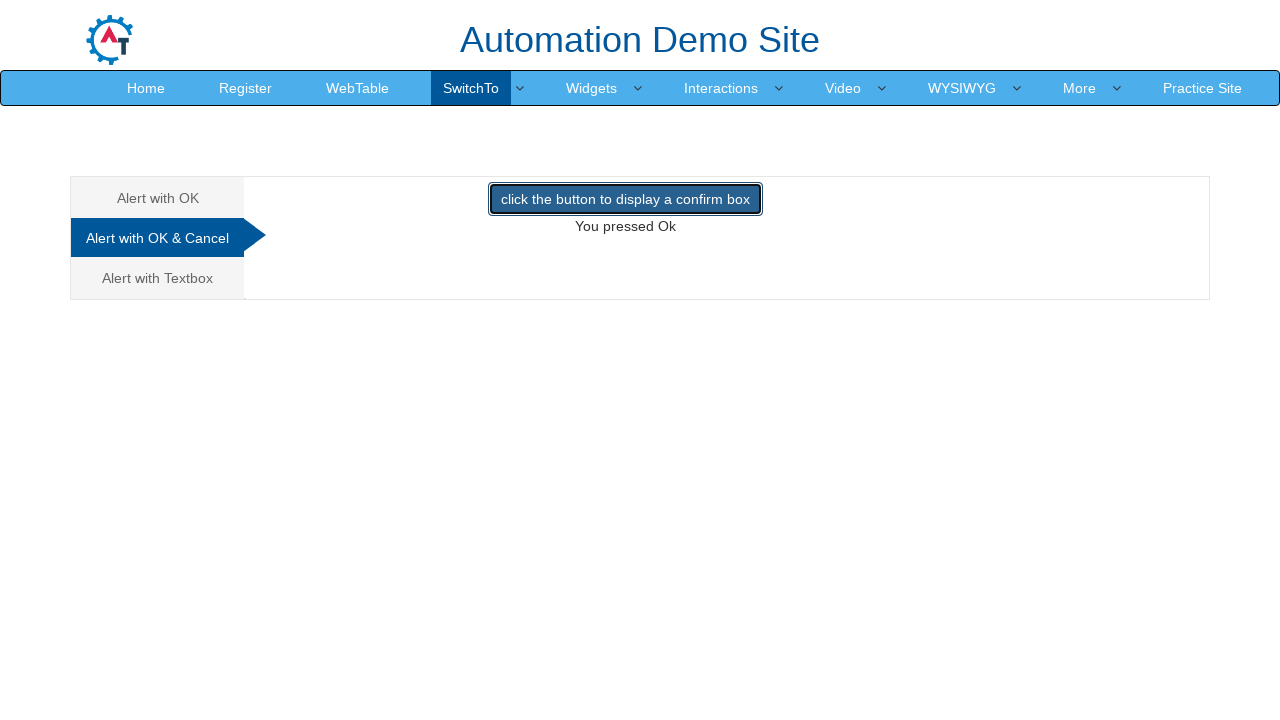

Clicked on prompt alert tab at (158, 278) on (//a[@class='analystic'])[3]
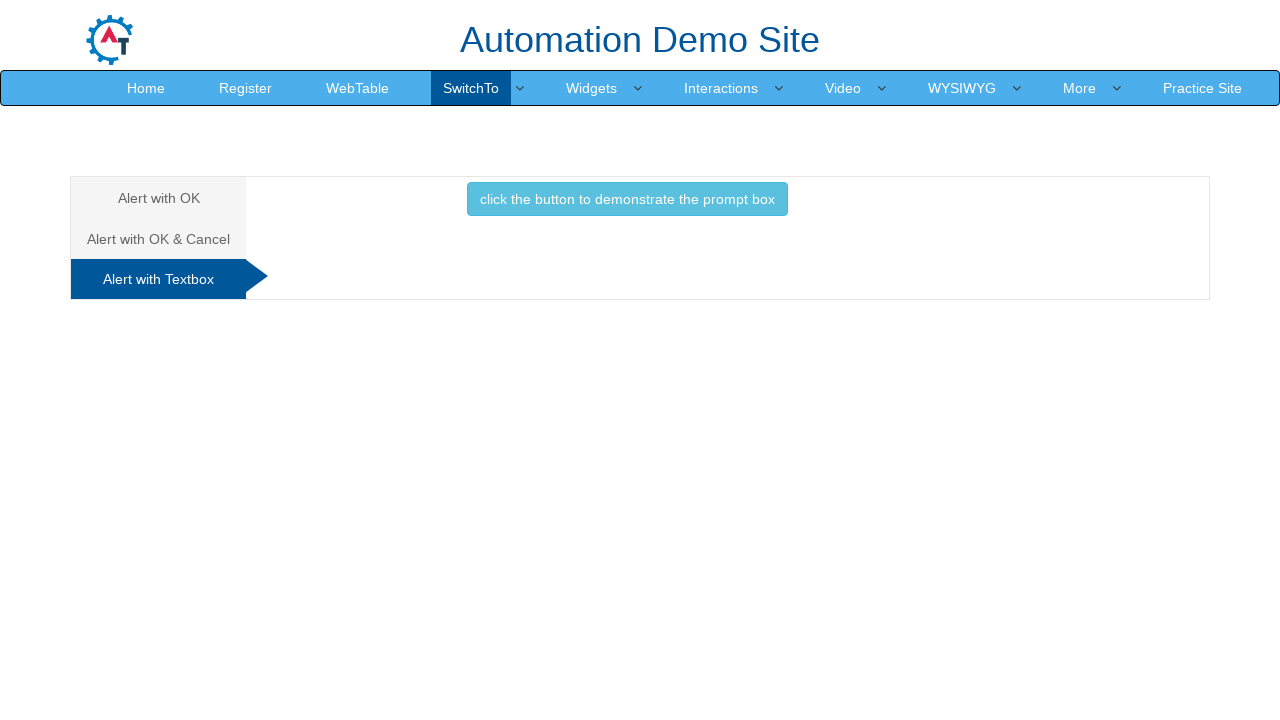

Set up prompt dialog handler to accept with text 'im venki'
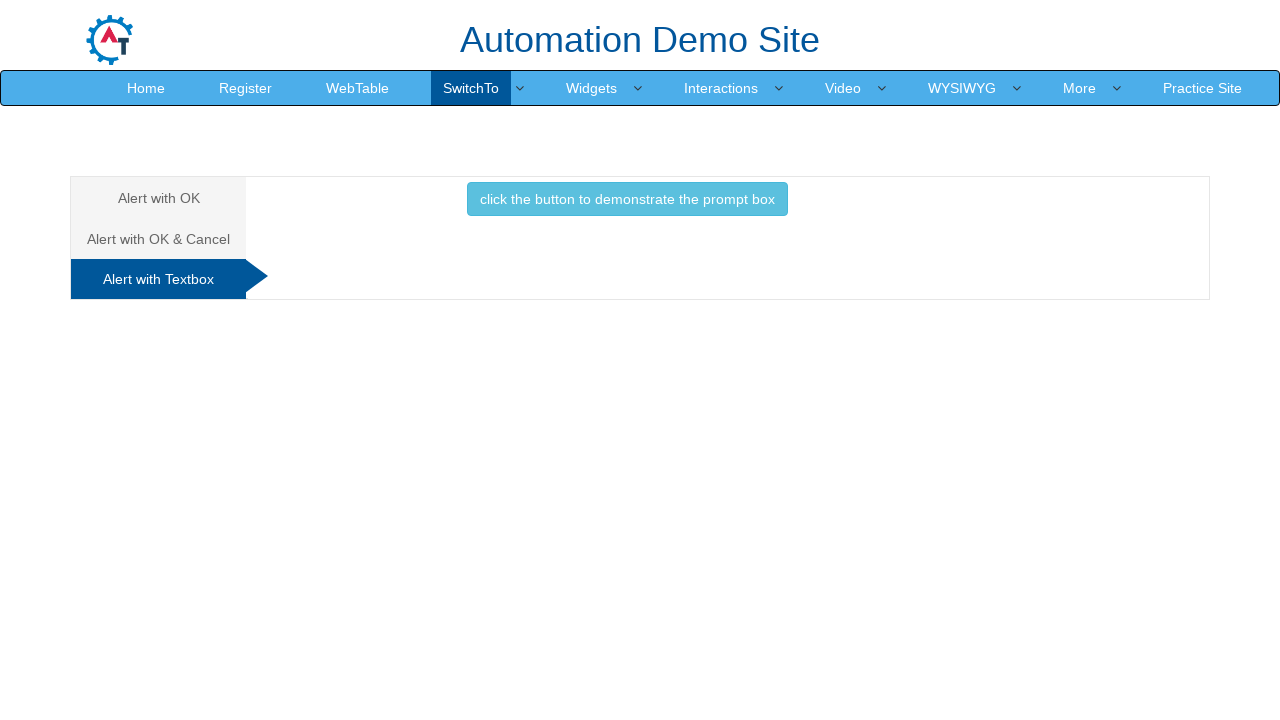

Clicked button to trigger prompt dialog at (627, 199) on xpath=//button[@onclick='promptbox()']
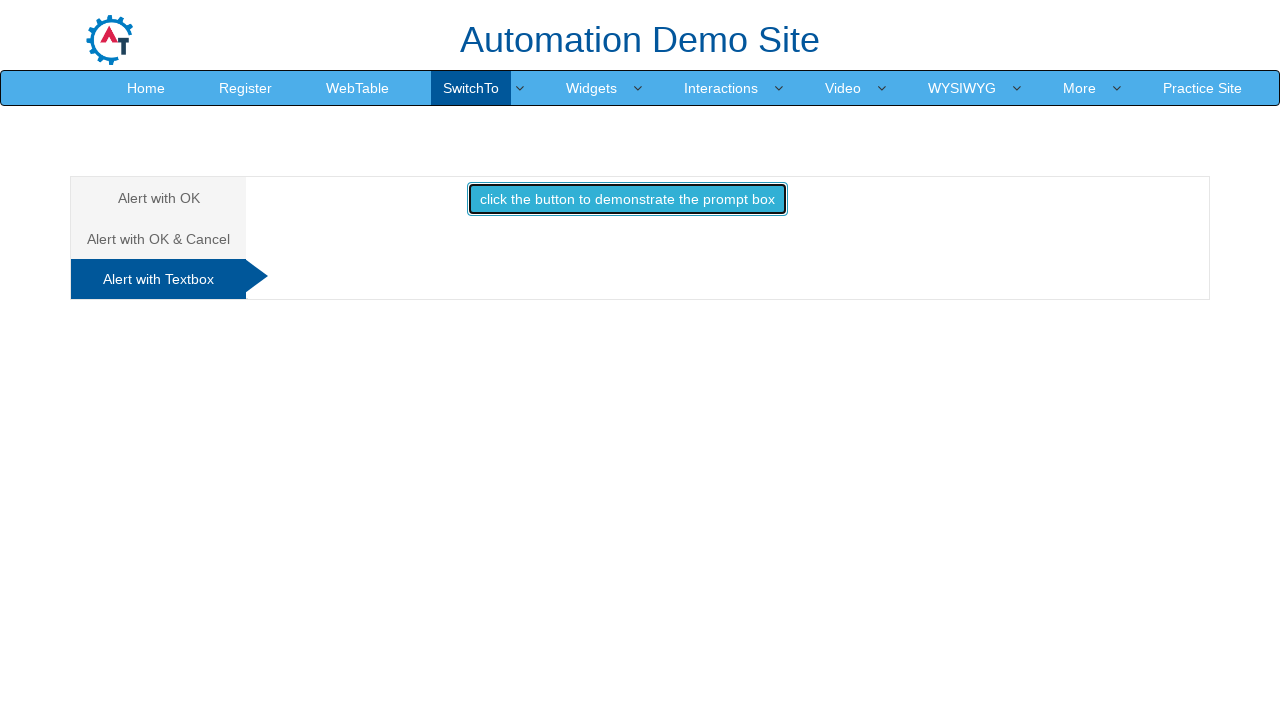

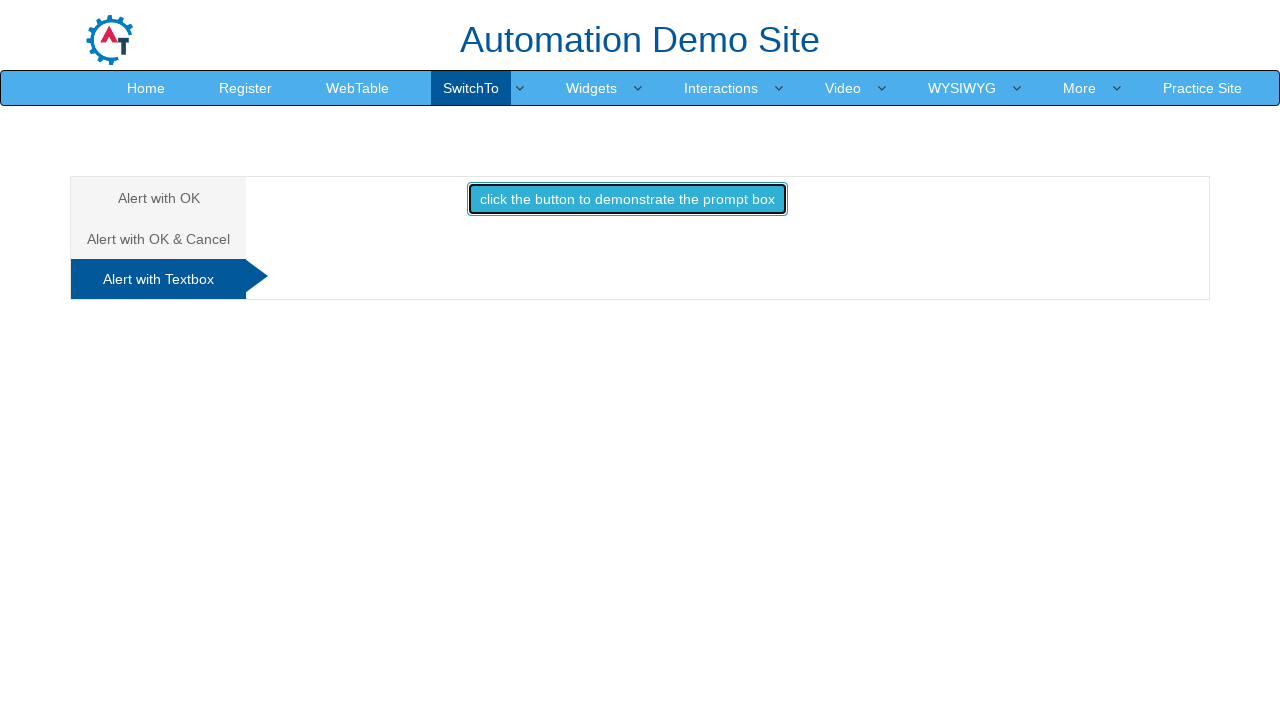